Tests basic browser navigation by clicking a link, navigating back, forward, and refreshing the page on the LambdaTest Selenium Playground.

Starting URL: https://www.lambdatest.com/selenium-playground/

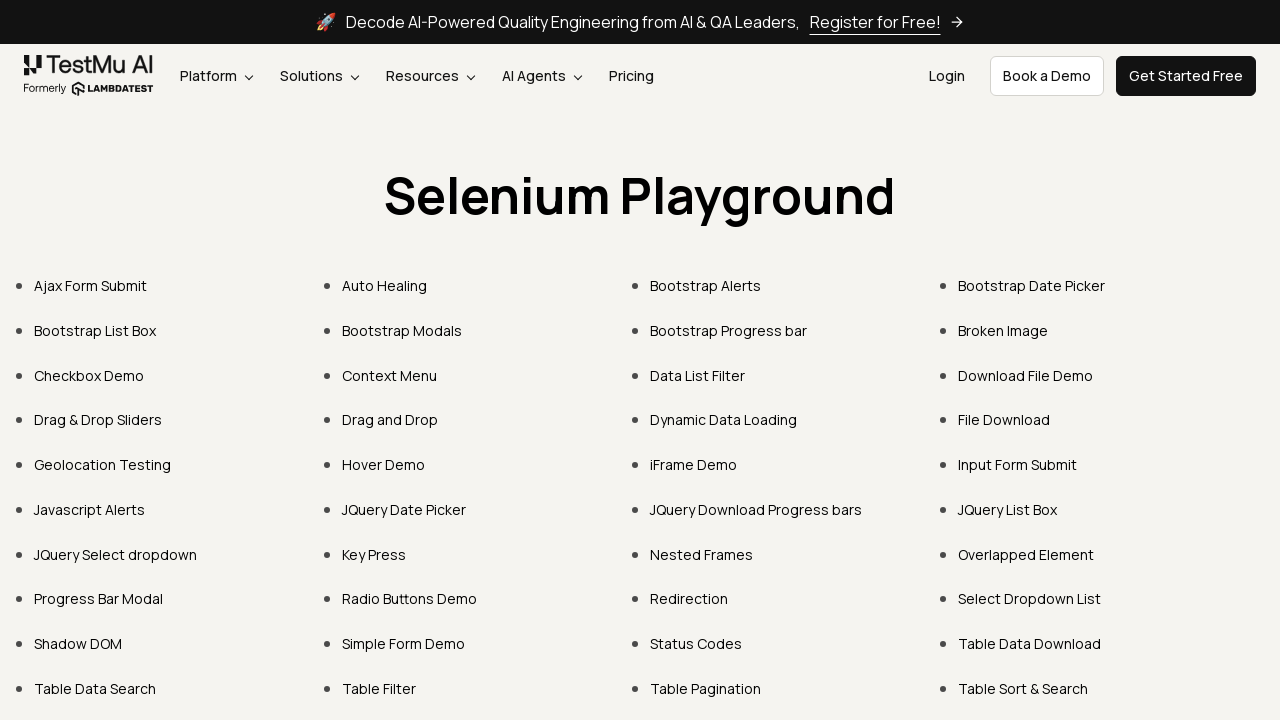

Clicked on 'Bootstrap Alert' link at (706, 286) on text=Bootstrap Alert
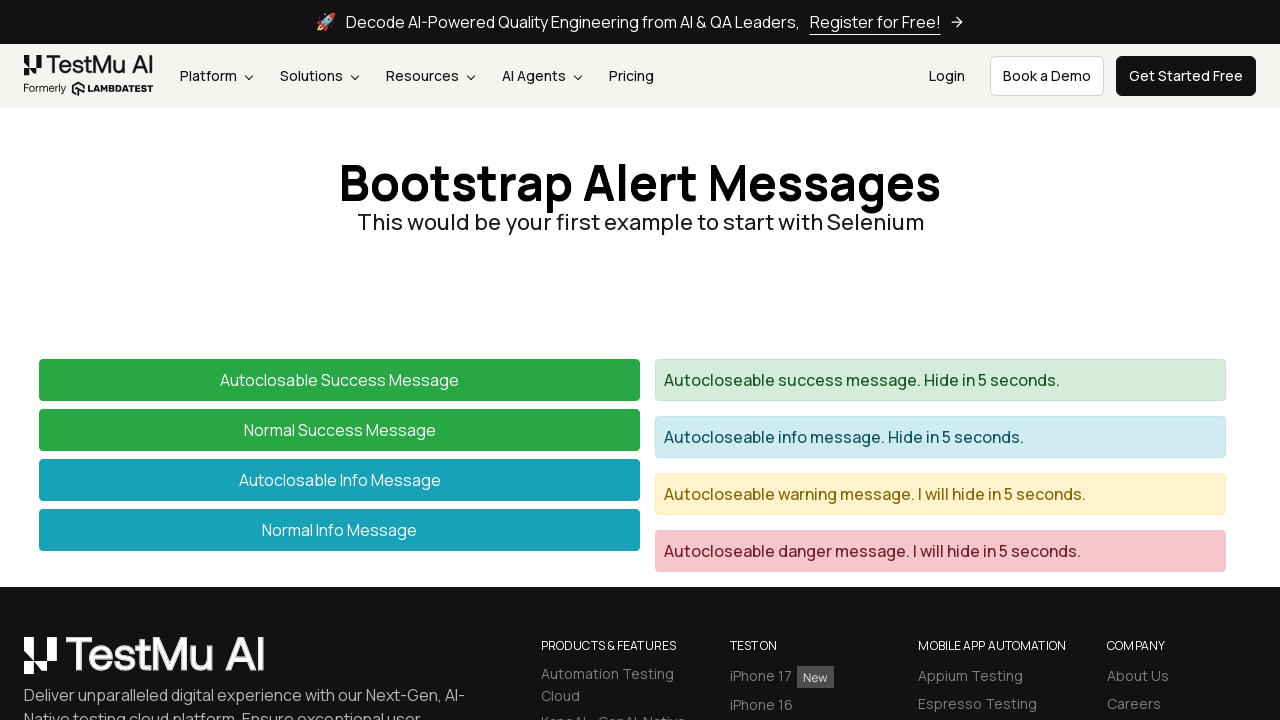

Bootstrap Alert page loaded
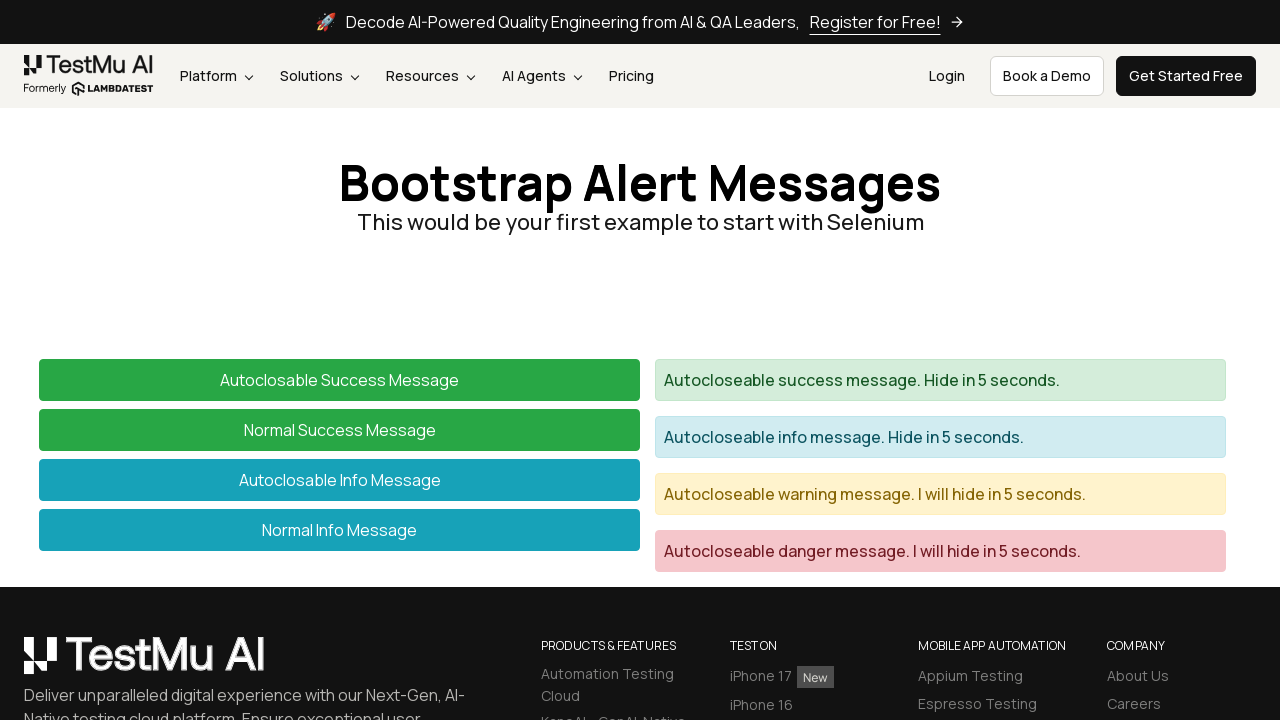

Navigated back to previous page
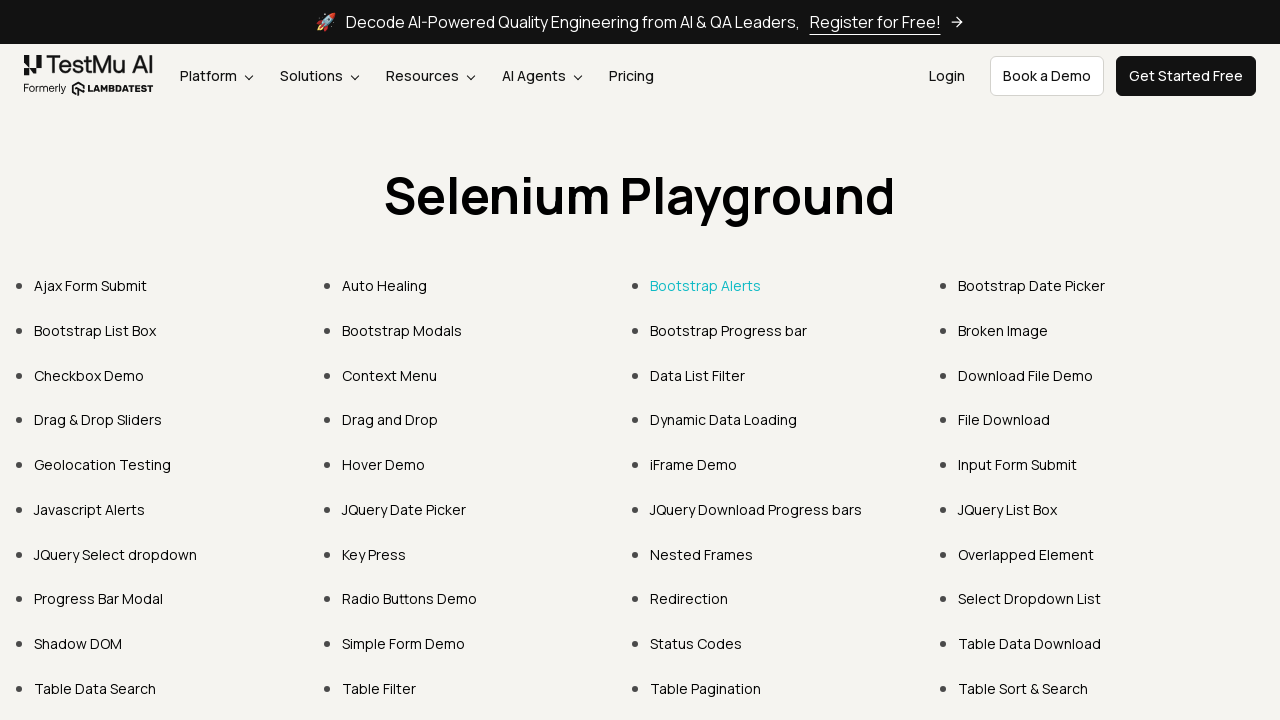

Previous page loaded after back navigation
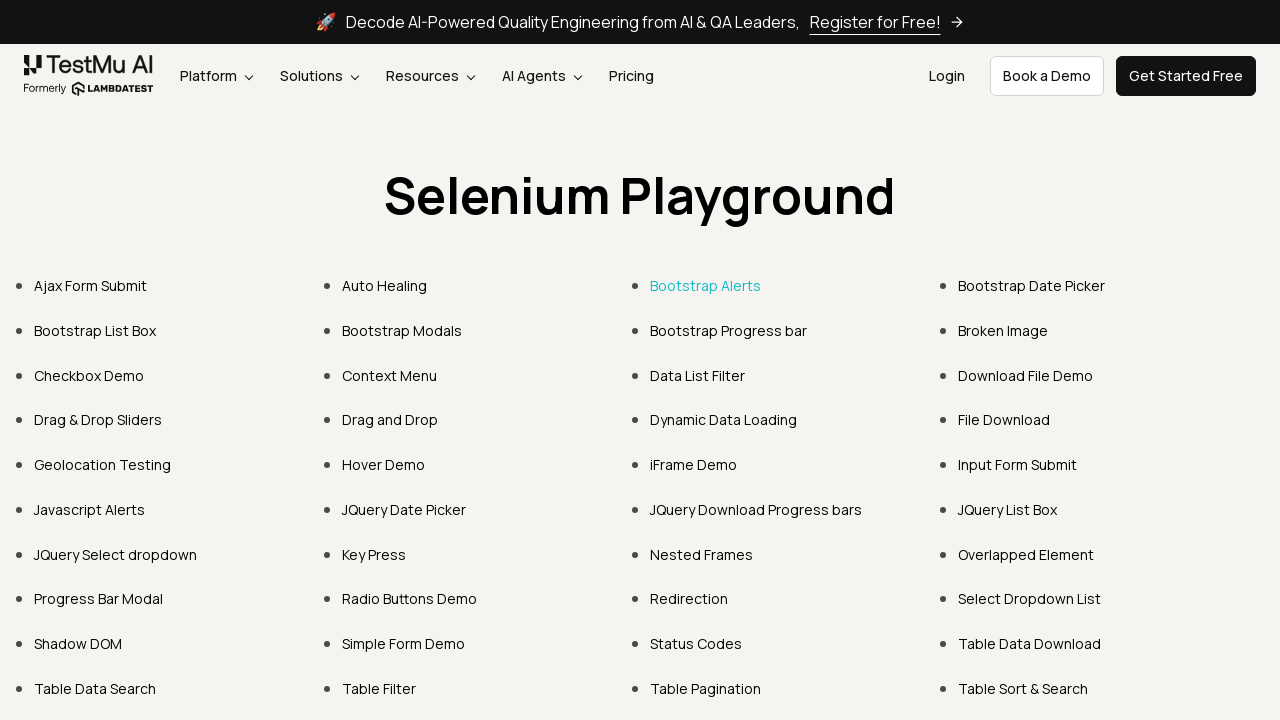

Navigated forward to Bootstrap Alert page
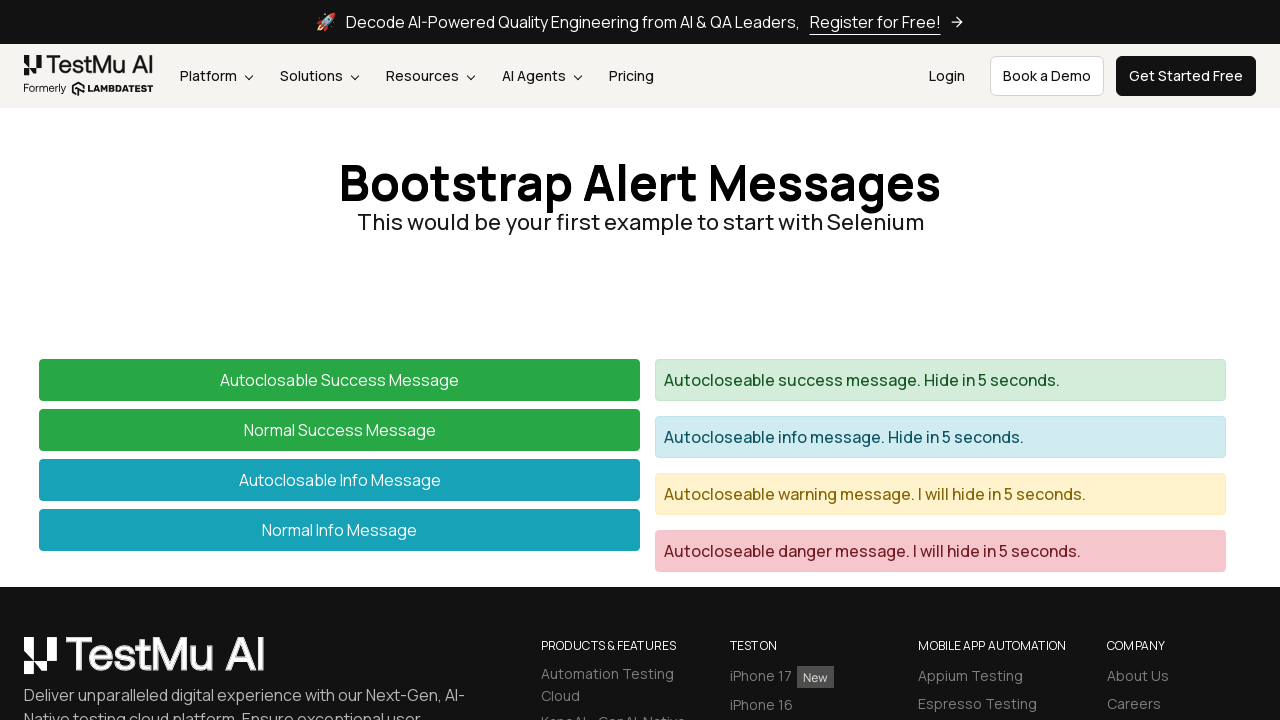

Bootstrap Alert page loaded after forward navigation
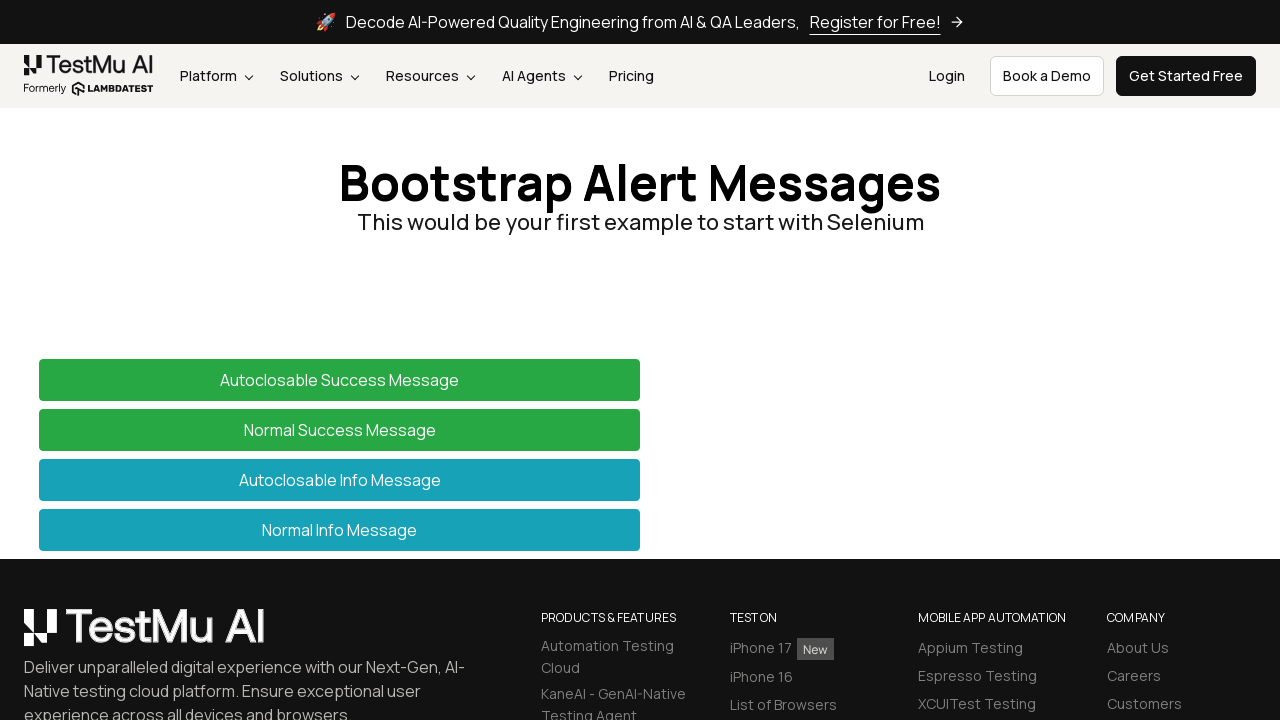

Refreshed the Bootstrap Alert page
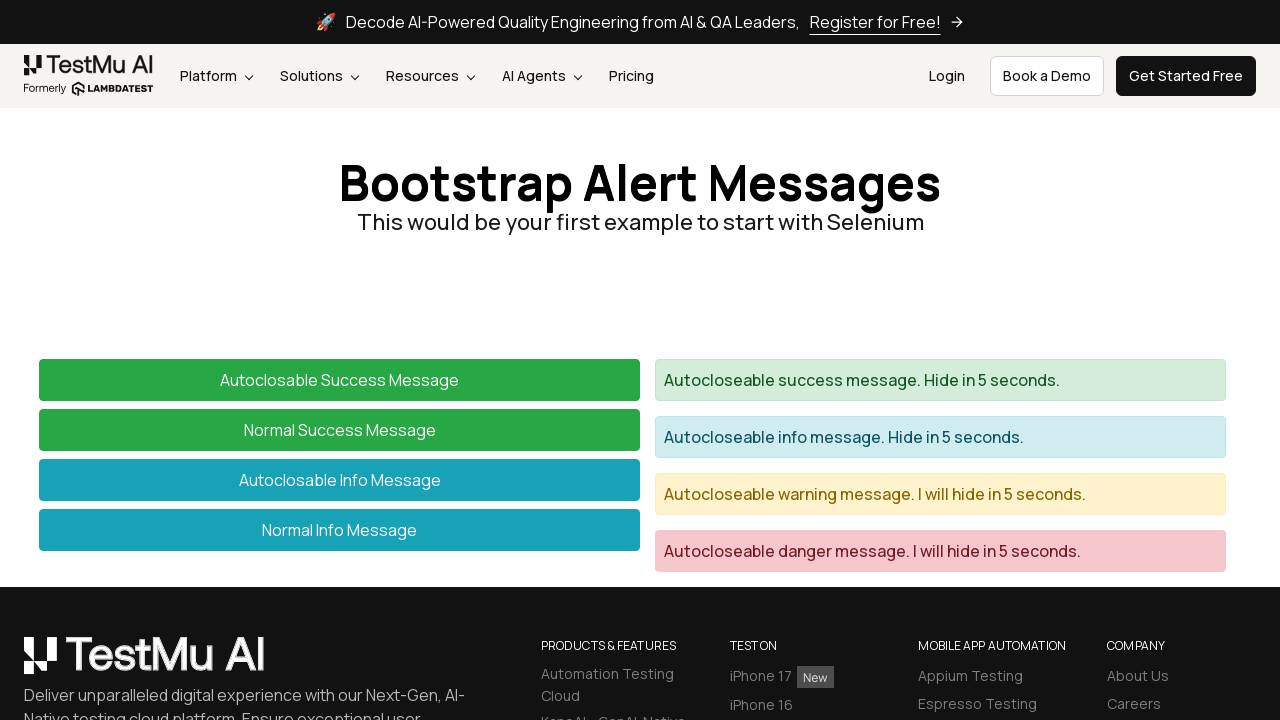

Bootstrap Alert page reloaded successfully
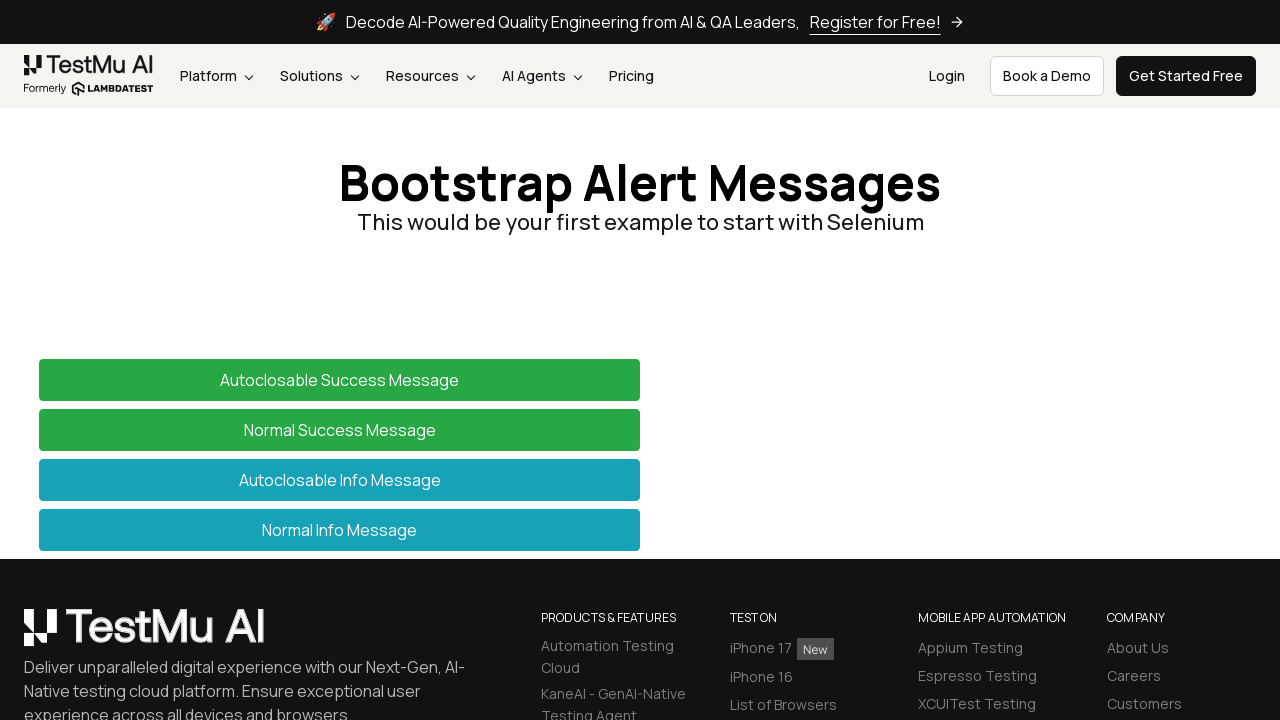

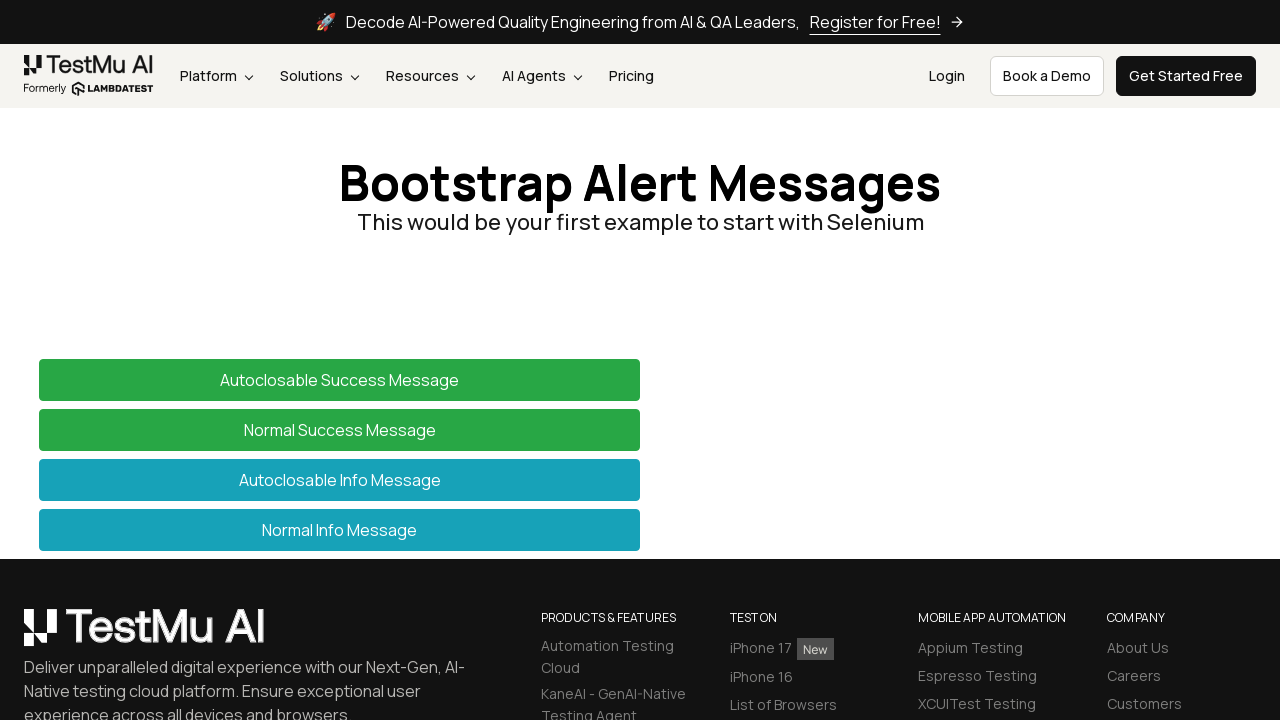